Navigates to the DemoQA elements page and clicks on the Text Box menu item to access the text box form section

Starting URL: https://demoqa.com/elements

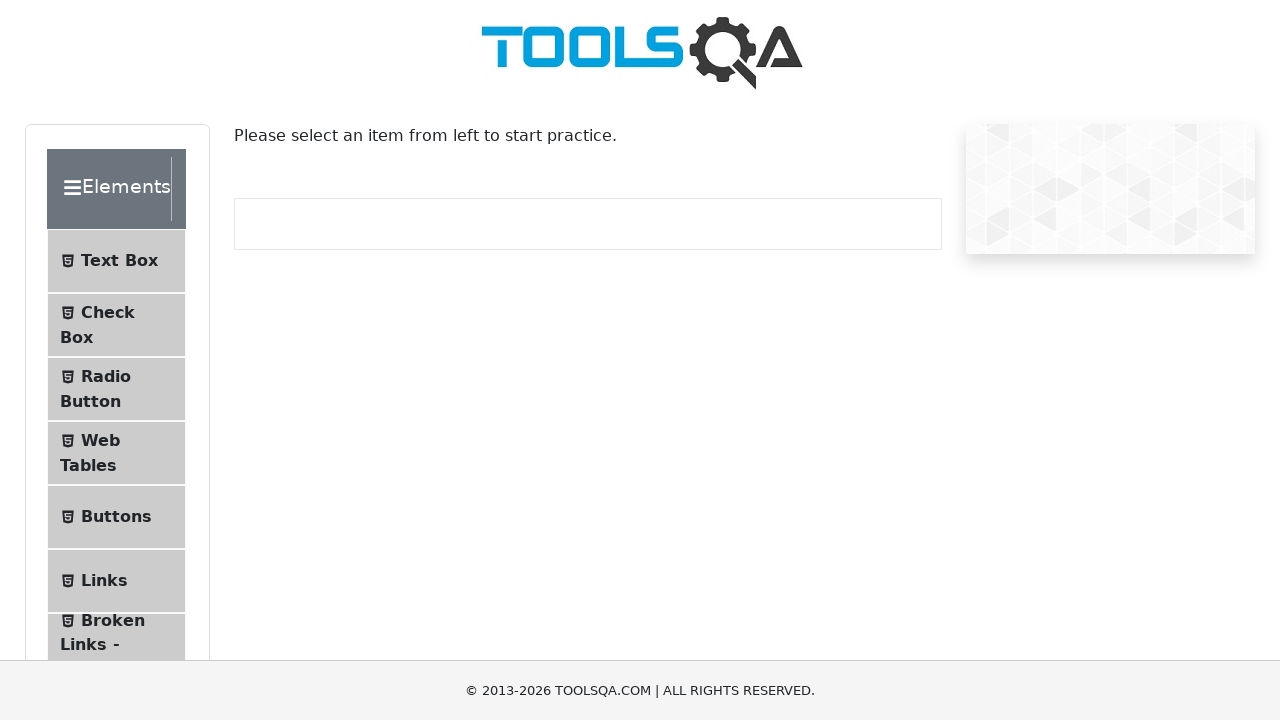

Navigated to DemoQA elements page
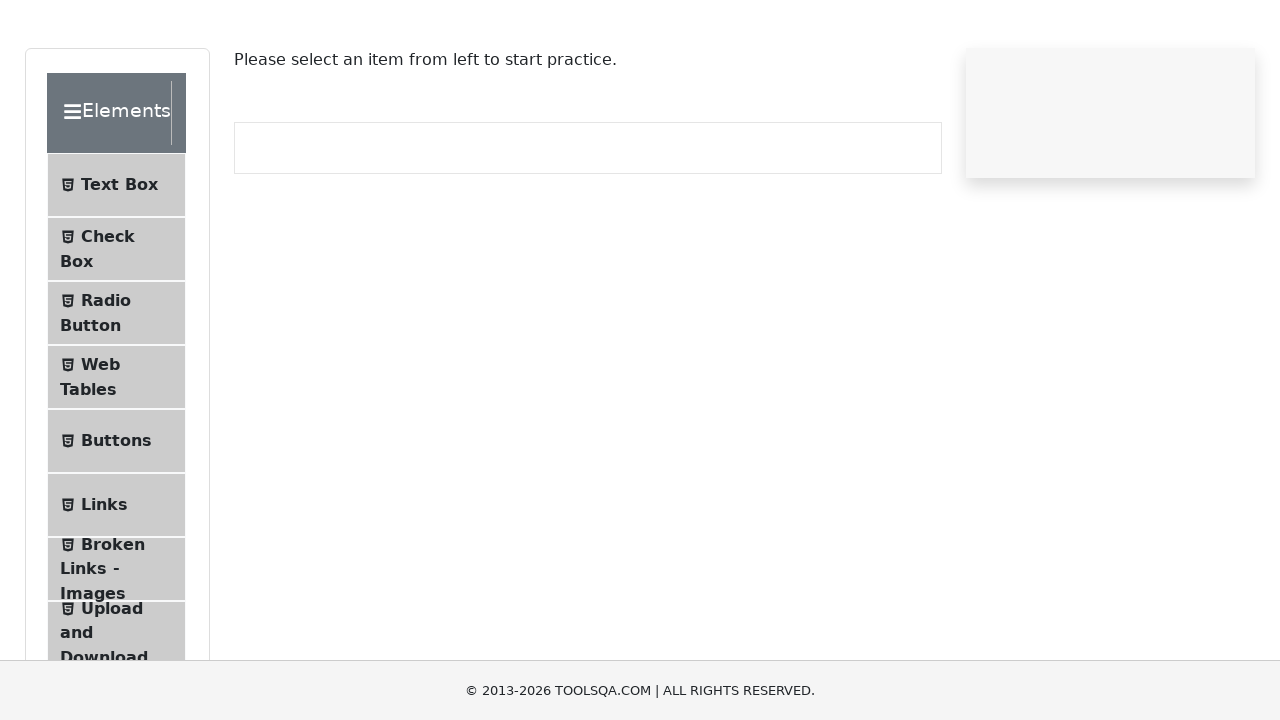

Clicked on Text Box menu item at (119, 261) on text=Text Box
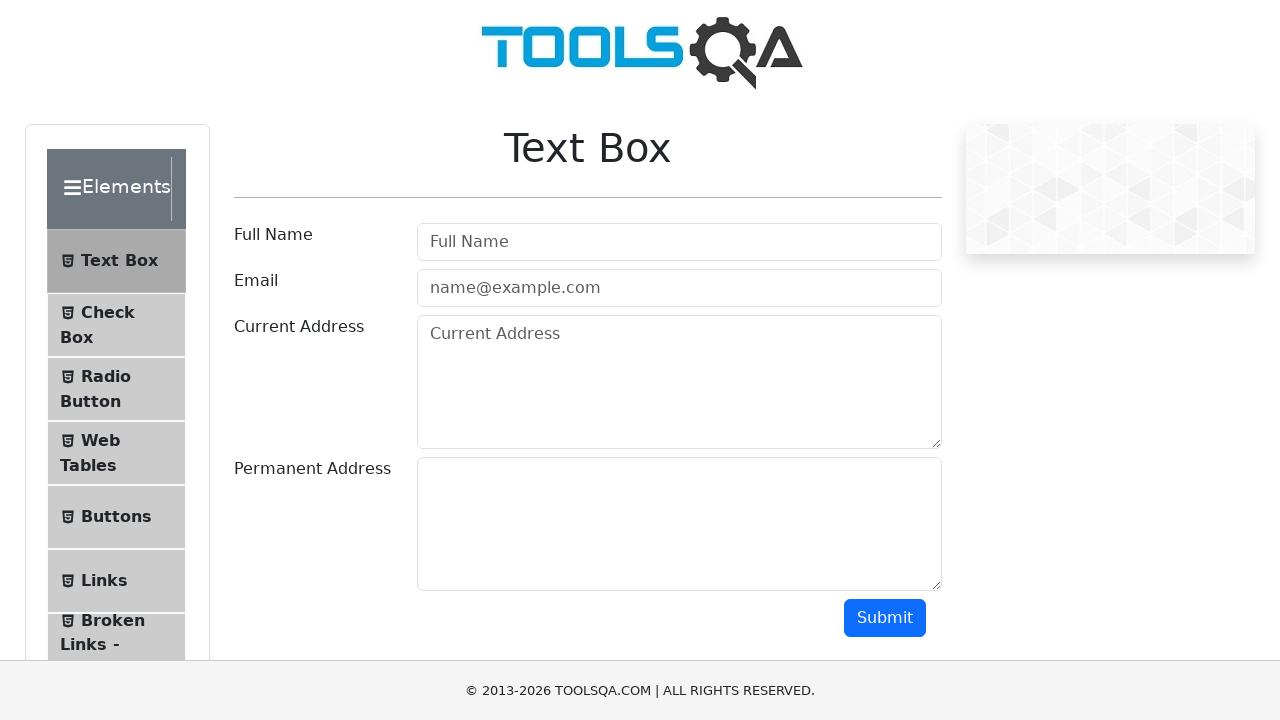

Text box form loaded and userName field is visible
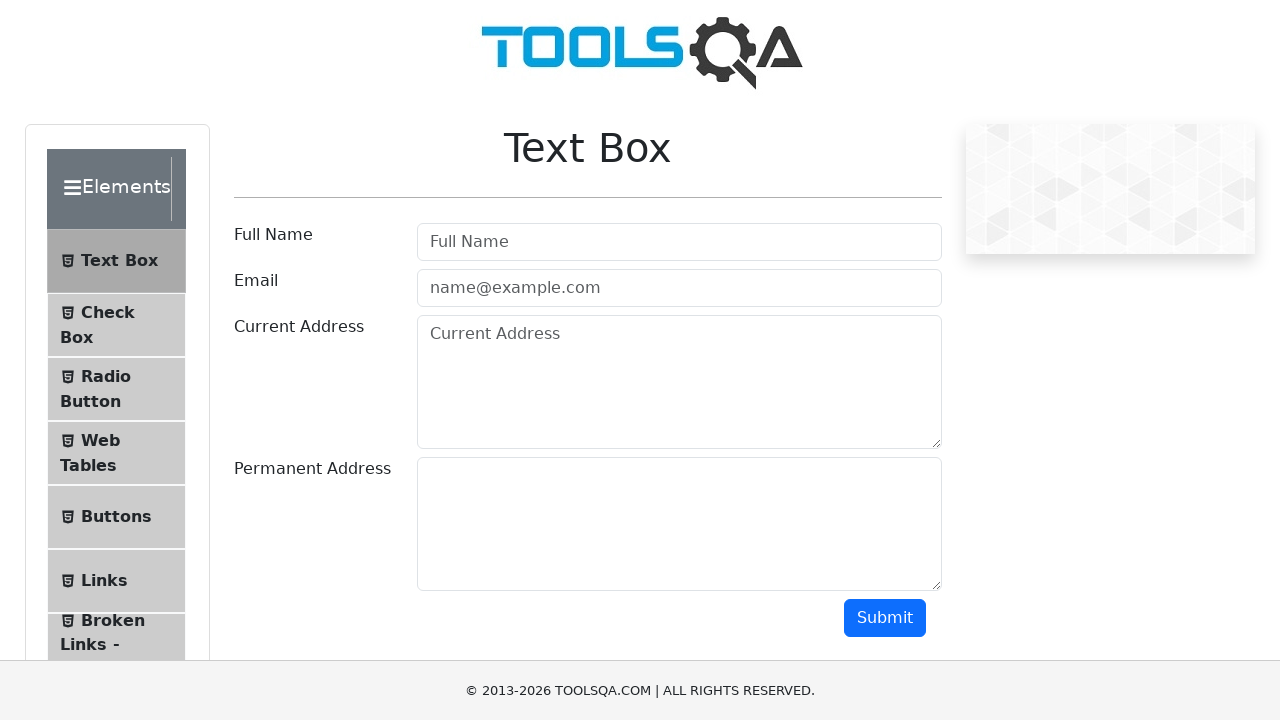

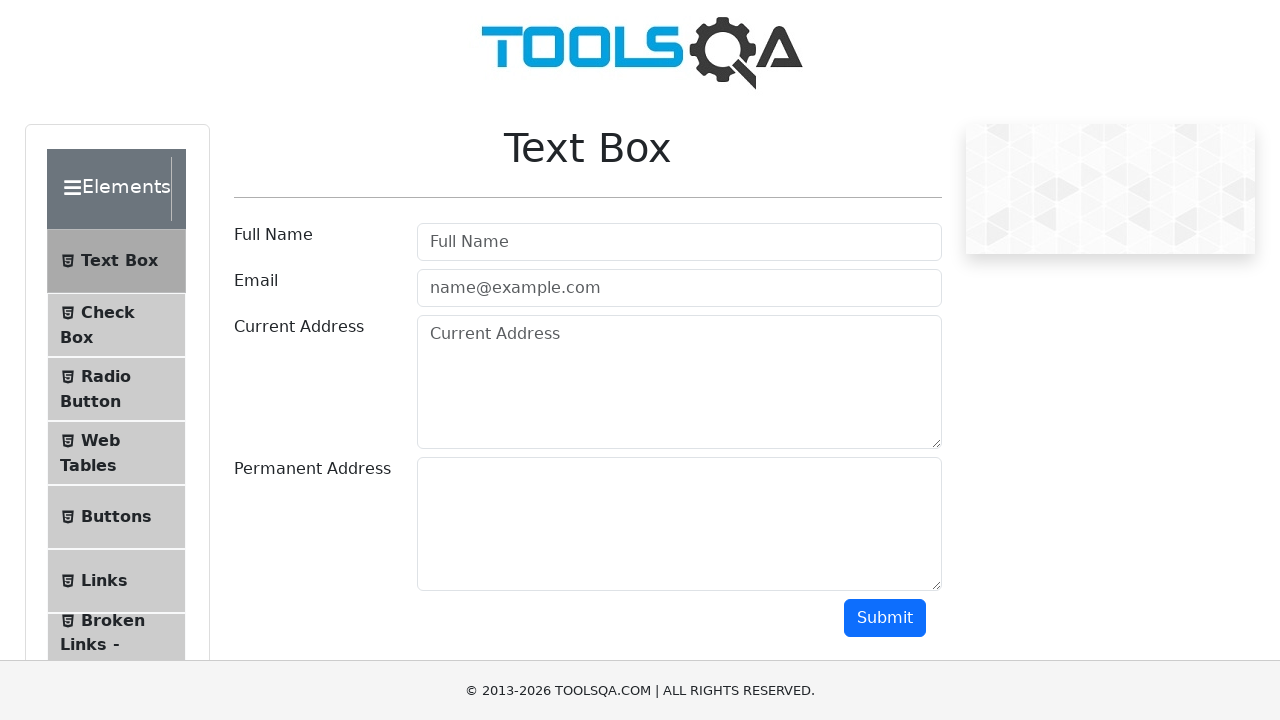